Tests the search functionality by entering a search query and pressing Enter

Starting URL: https://www.asos.com

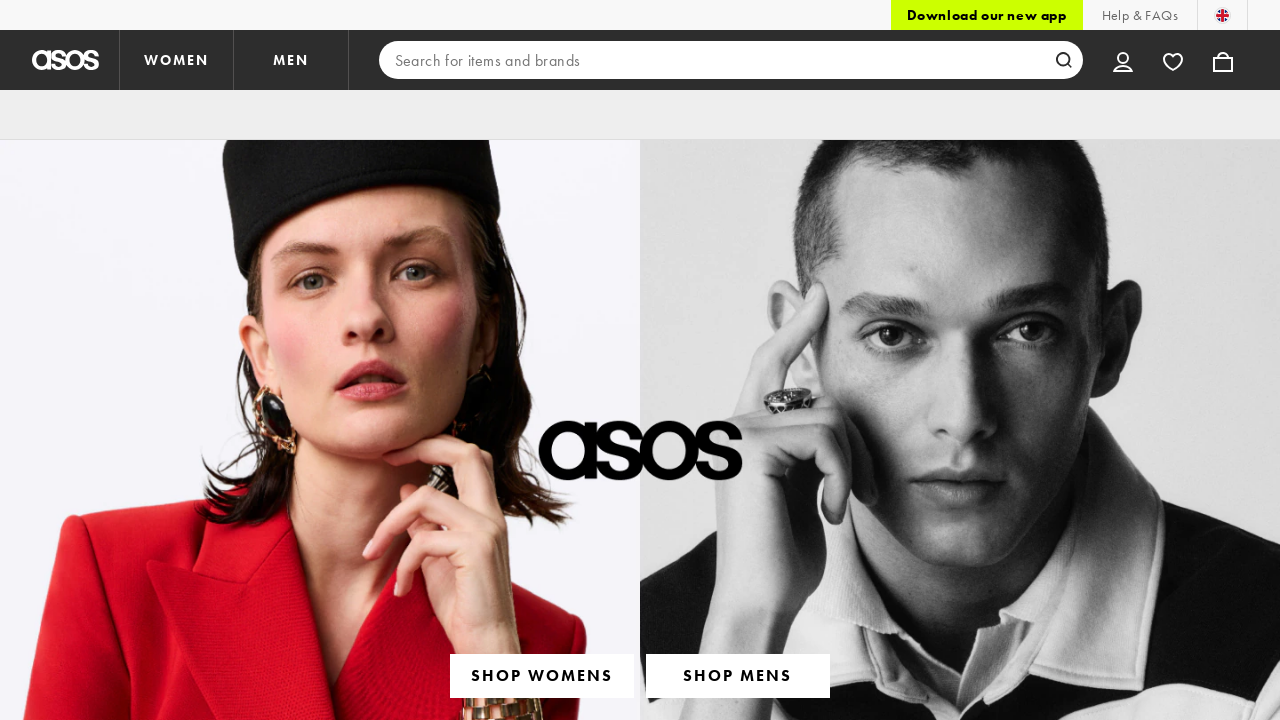

Filled search input with 'sneakers' on input[data-testid='search-input']
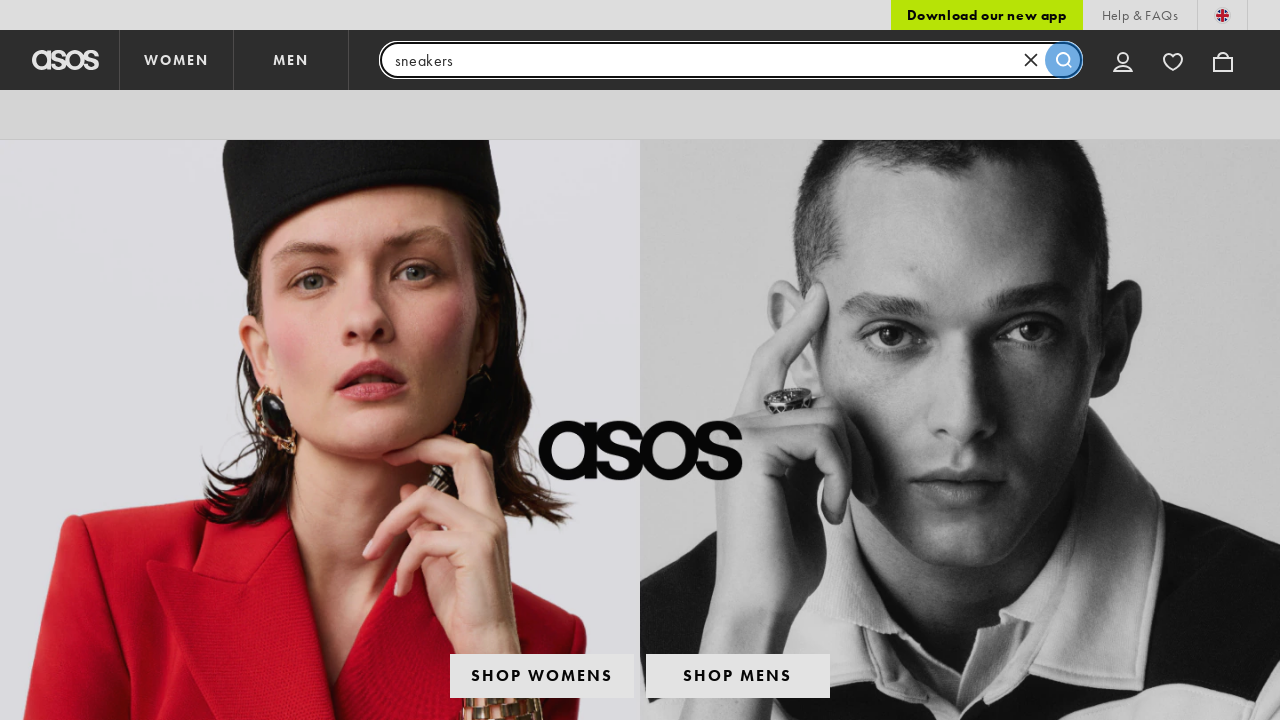

Pressed Enter to submit search query on input[data-testid='search-input']
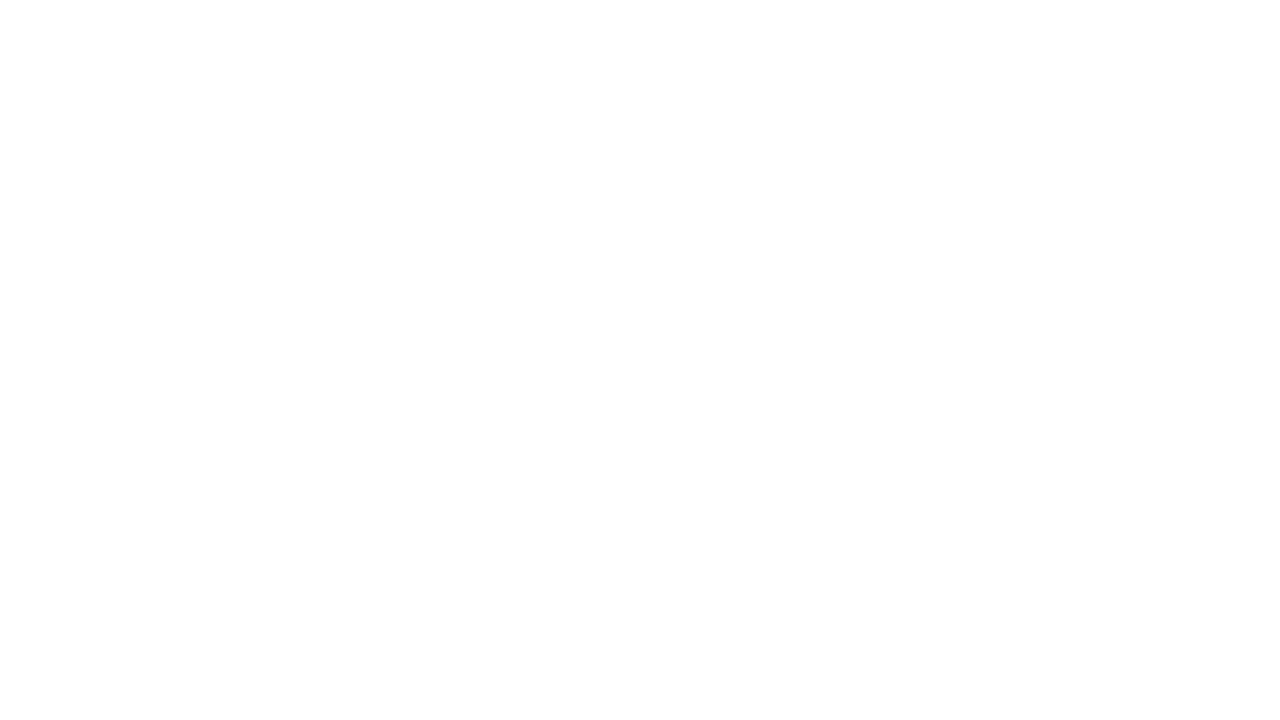

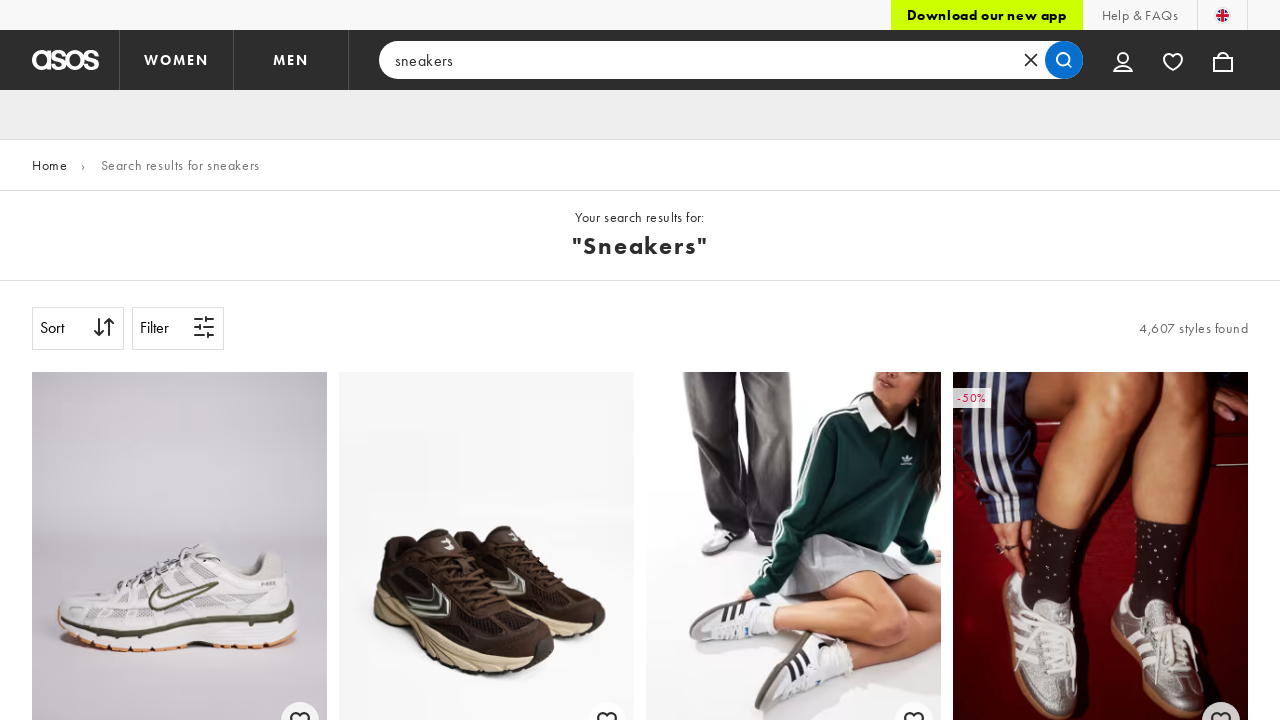